Tests AJAX functionality by clicking a button and waiting for a success message to appear after an asynchronous operation completes

Starting URL: http://uitestingplayground.com/ajax

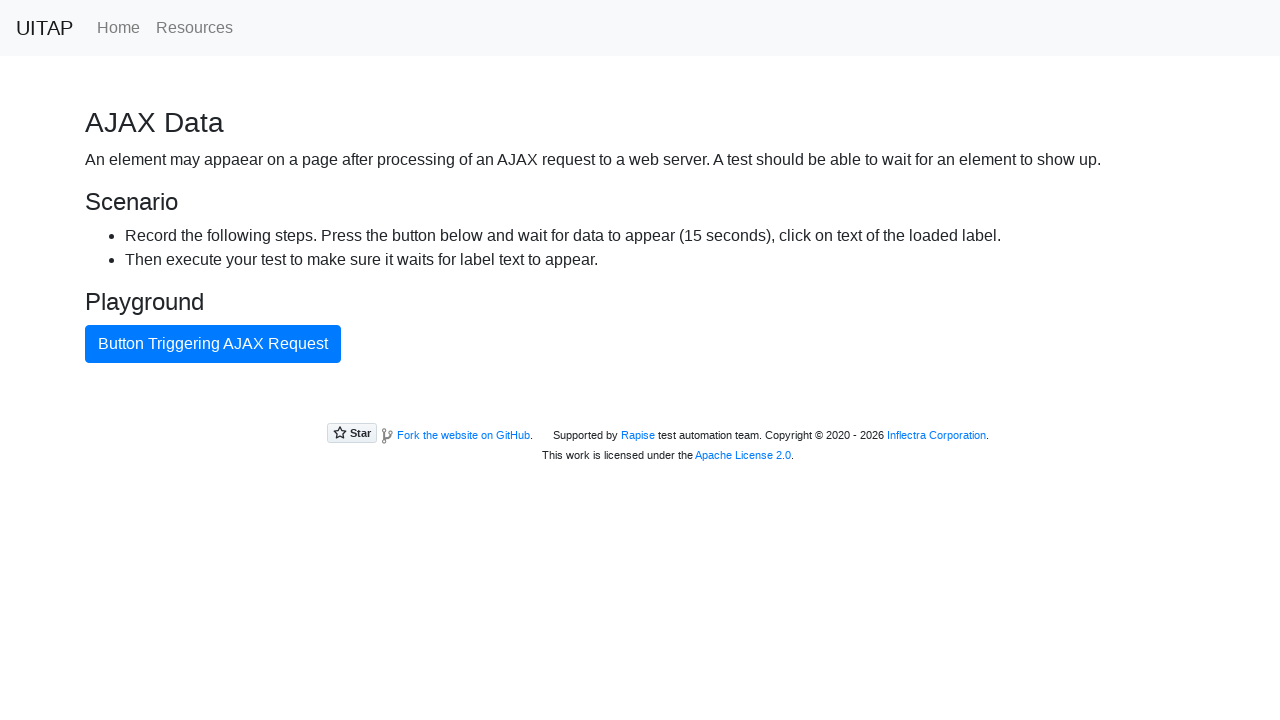

Clicked the primary button to trigger AJAX request at (213, 344) on button.btn.btn-primary
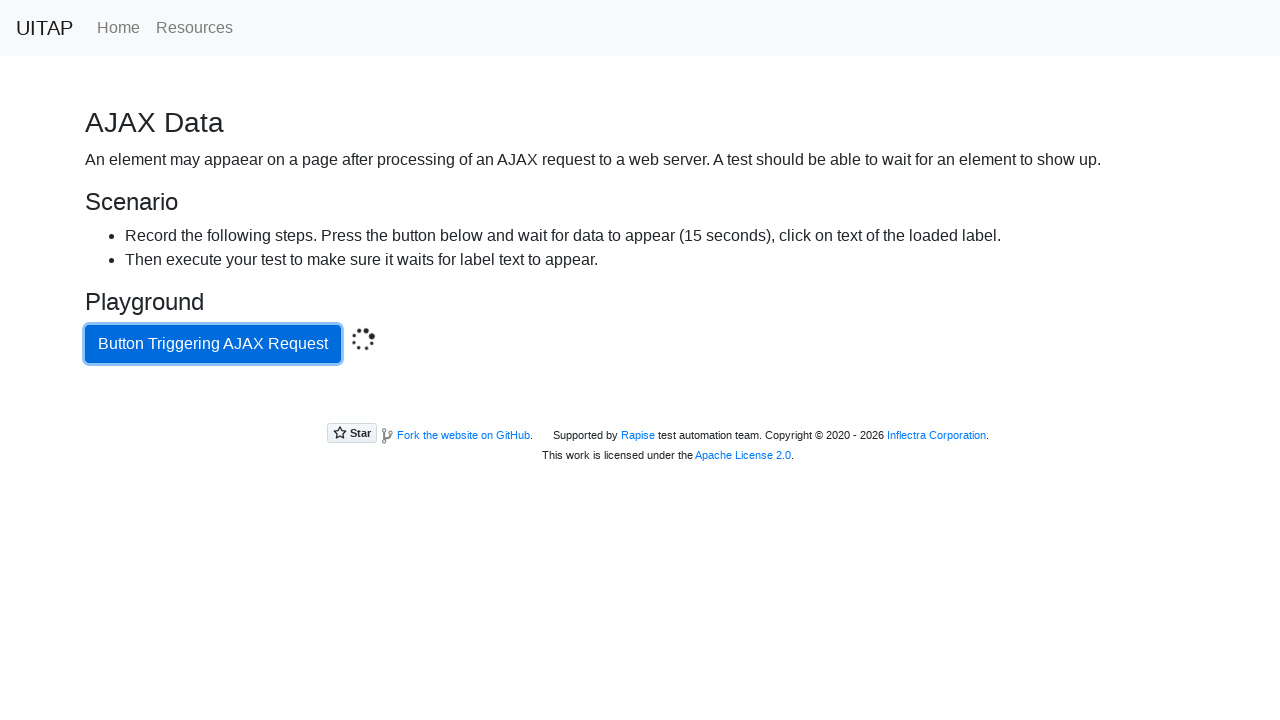

Waited for success message to appear after asynchronous operation completed
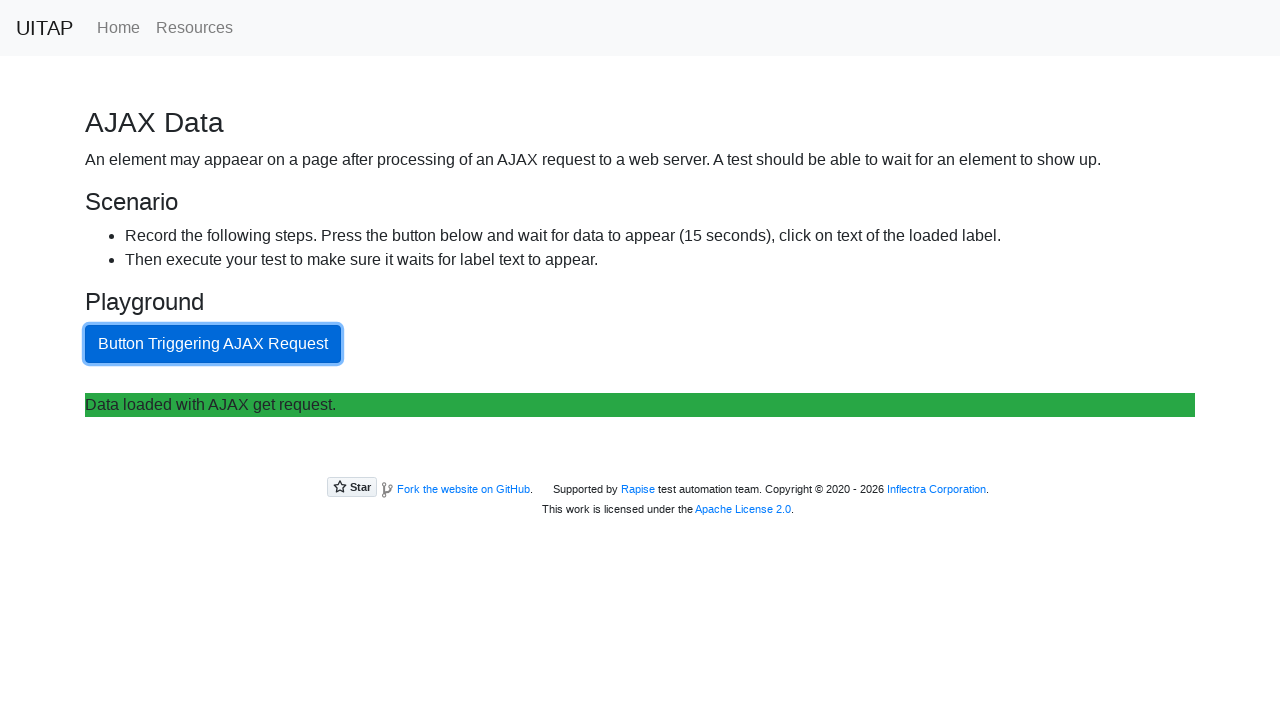

Retrieved success message text: Data loaded with AJAX get request.
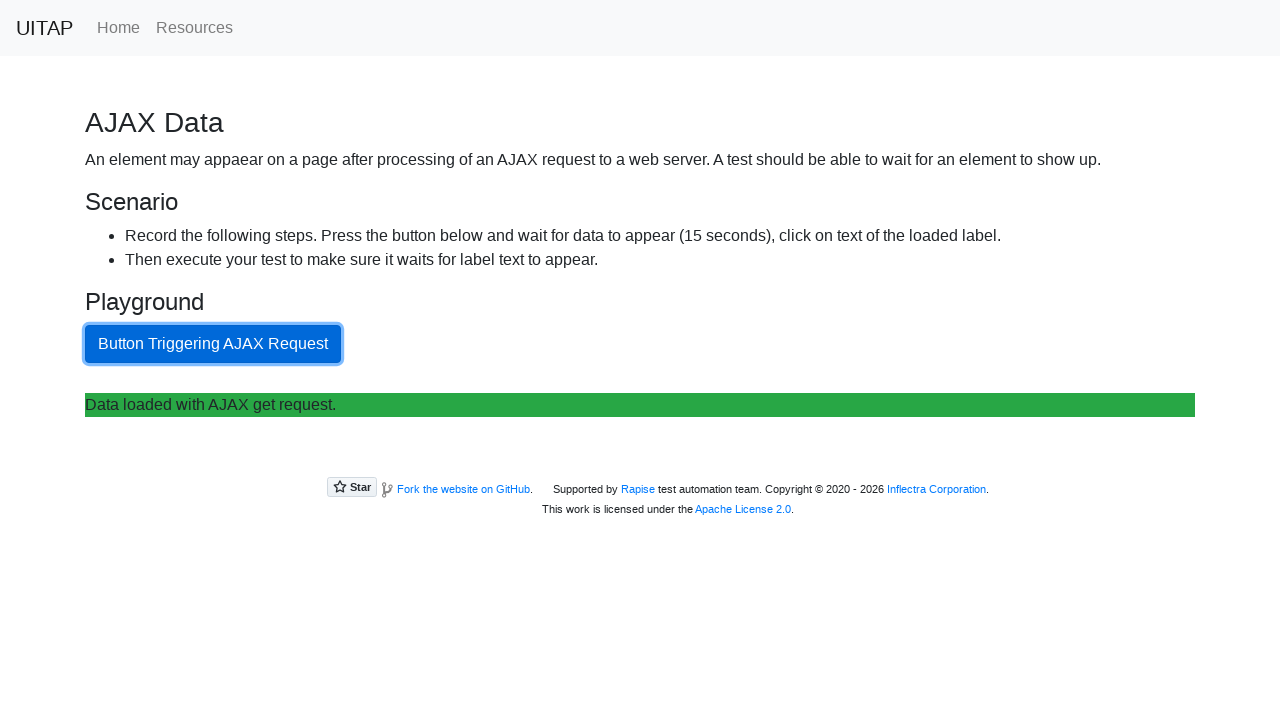

Printed success message to console
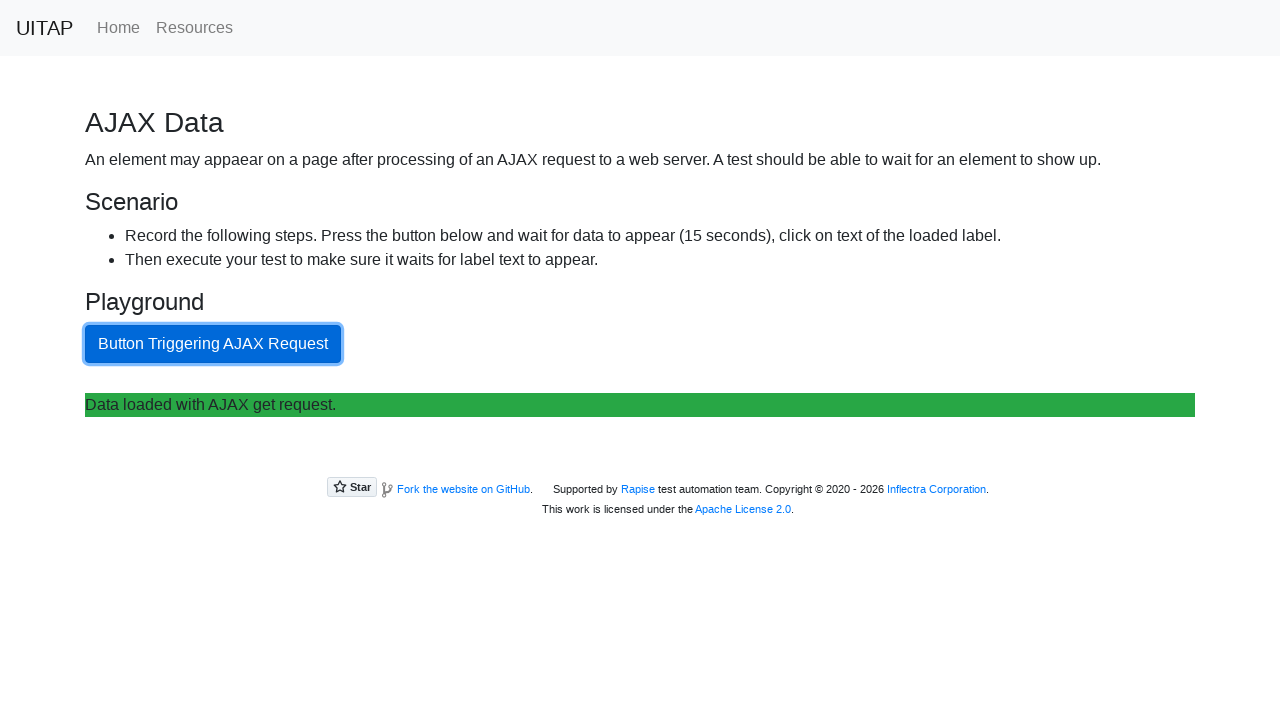

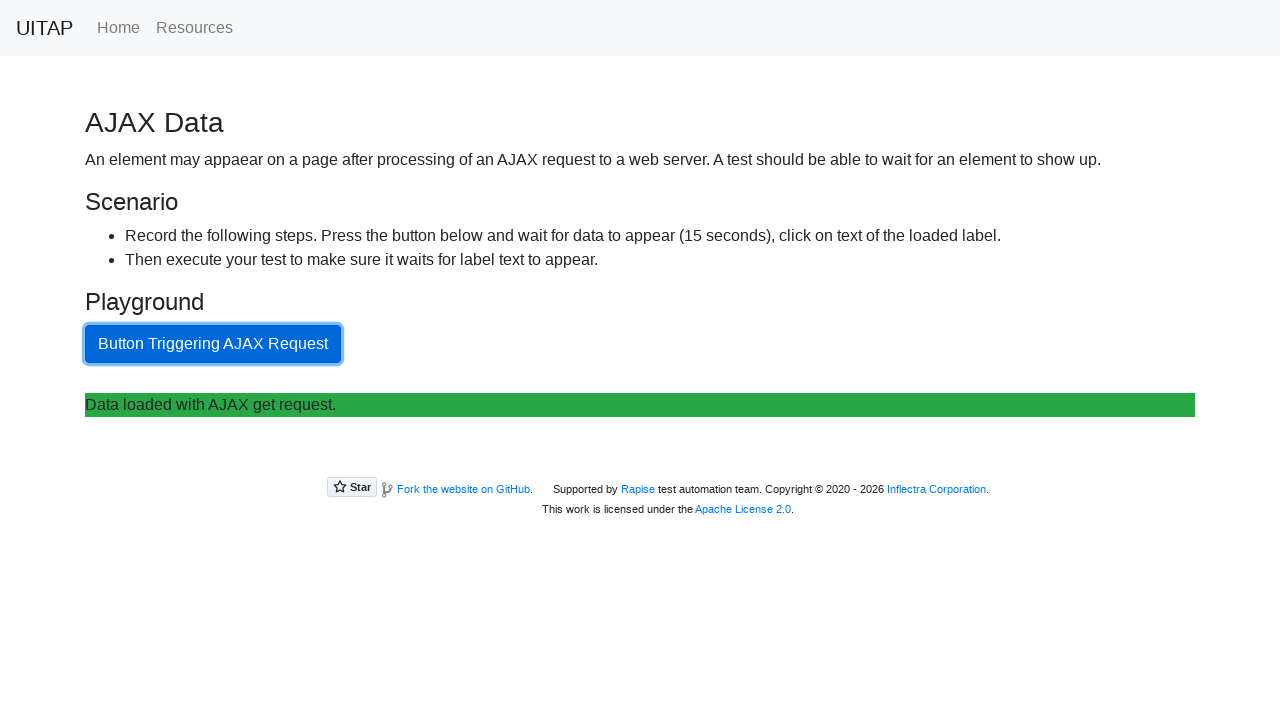